Navigates to the Time and Date world clock page and retrieves the text from a specific timezone element

Starting URL: https://www.timeanddate.com/worldclock/

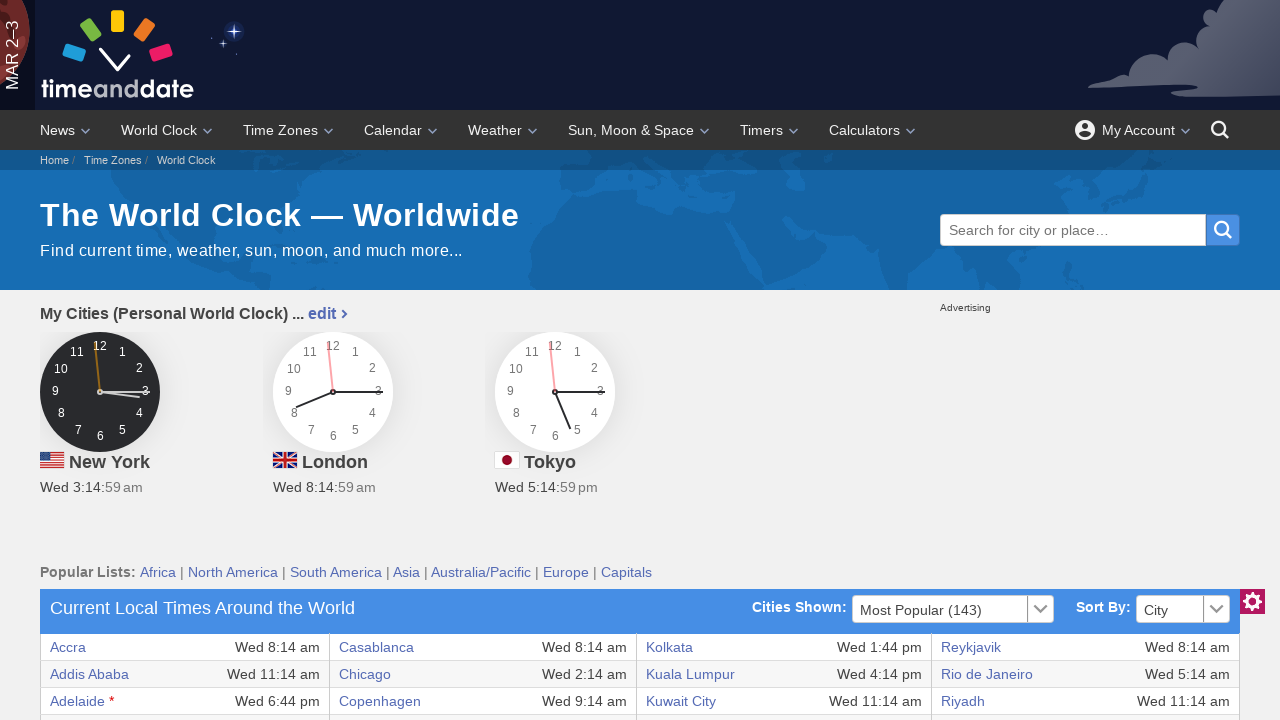

Navigated to Time and Date world clock page
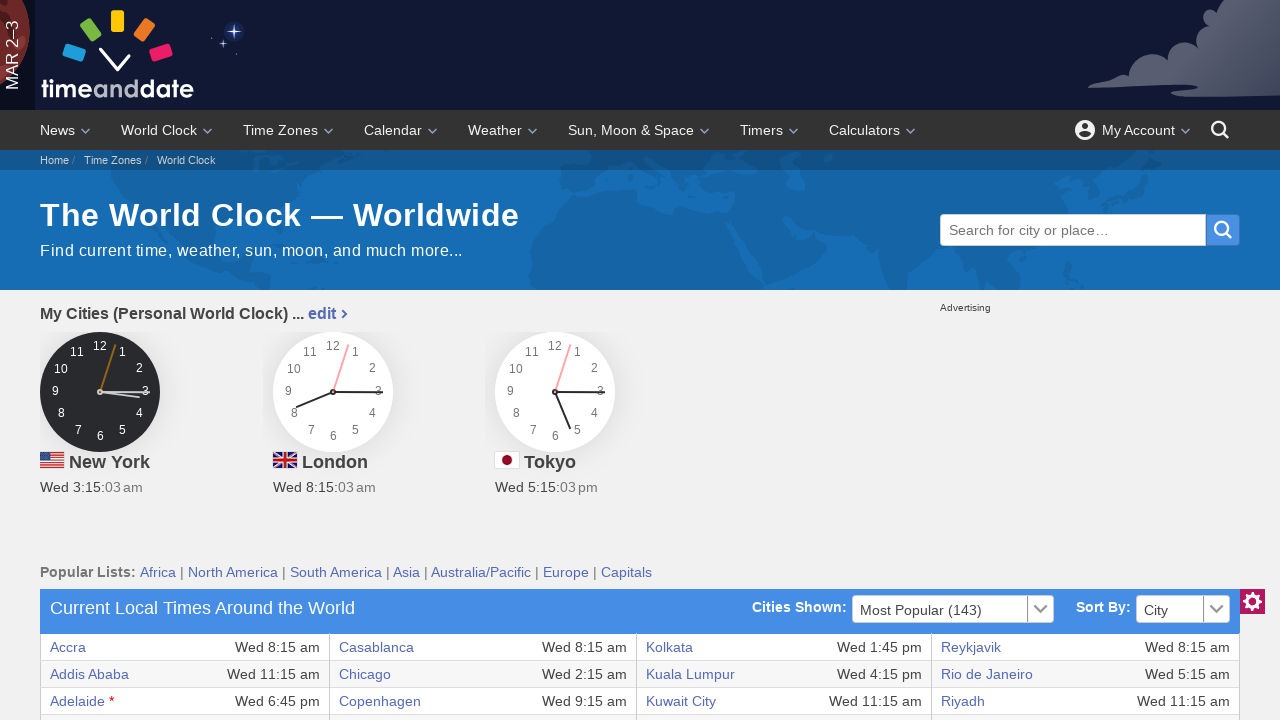

Retrieved text from timezone element with ID p133
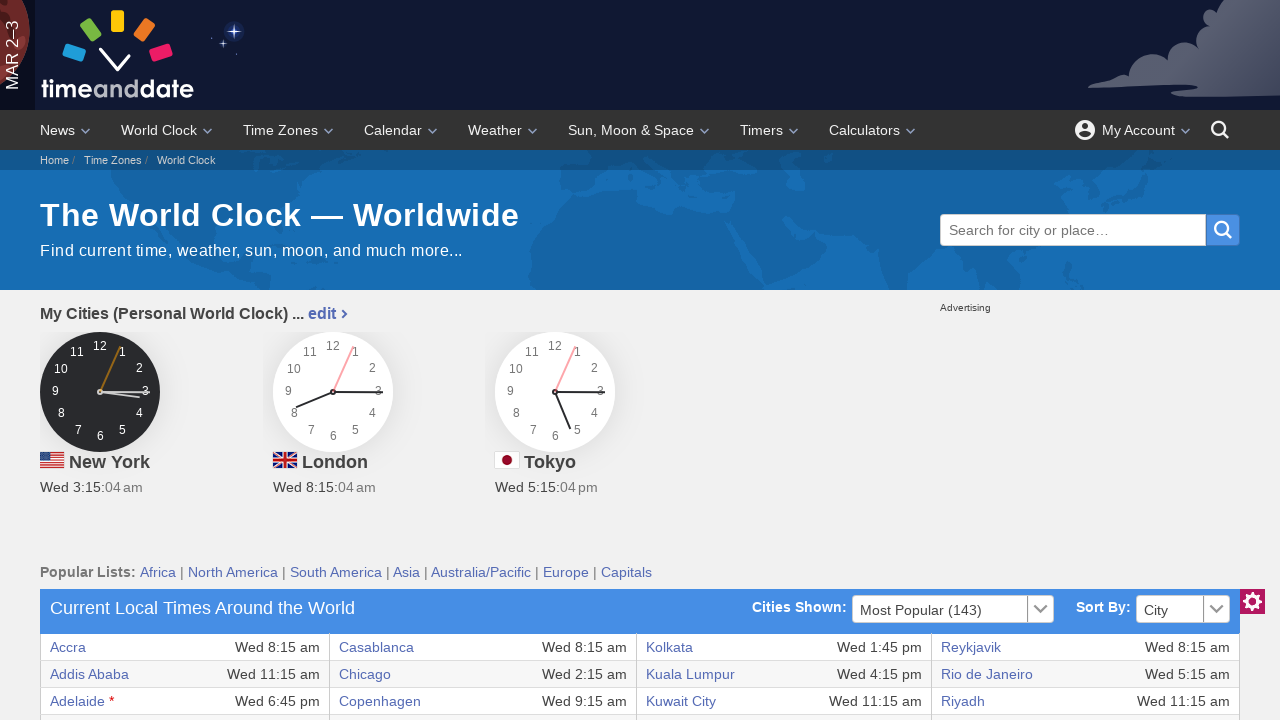

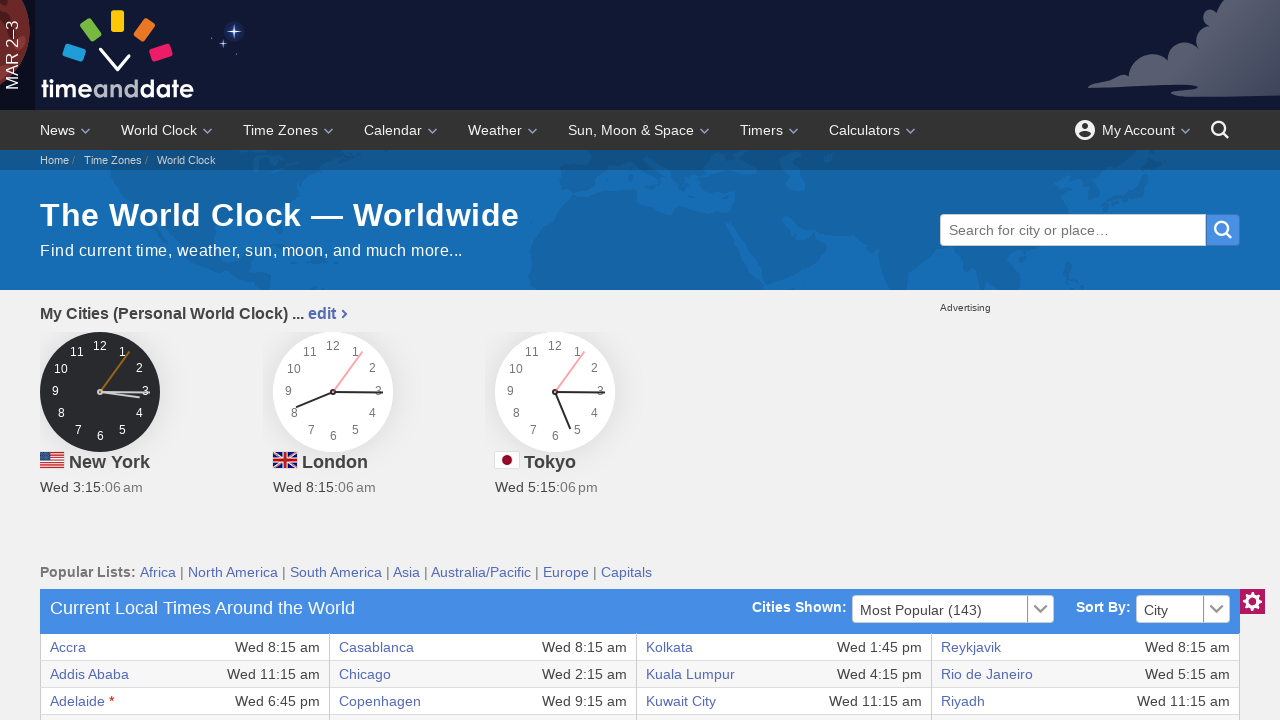